Tests multiple window handling by clicking a link that opens a new window, switching to the new window to verify its content, and then switching back to the original window to verify it remains accessible.

Starting URL: https://the-internet.herokuapp.com/windows

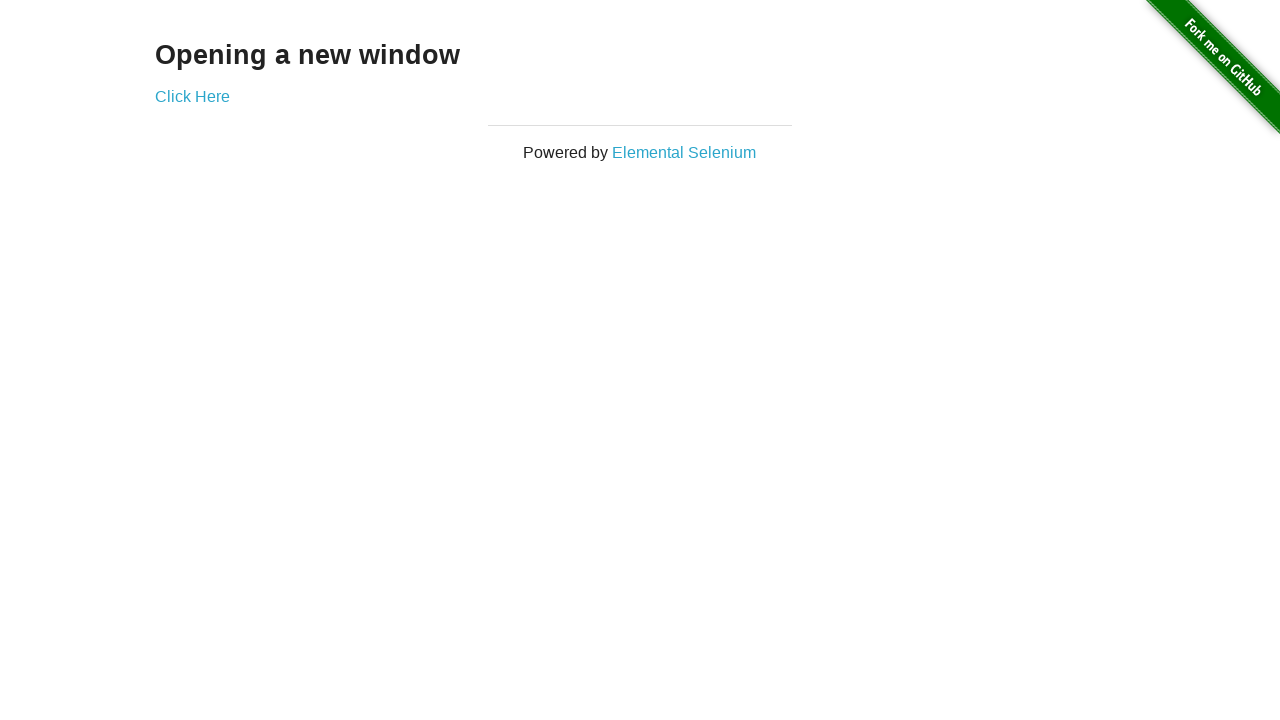

Retrieved h3 text content from initial page
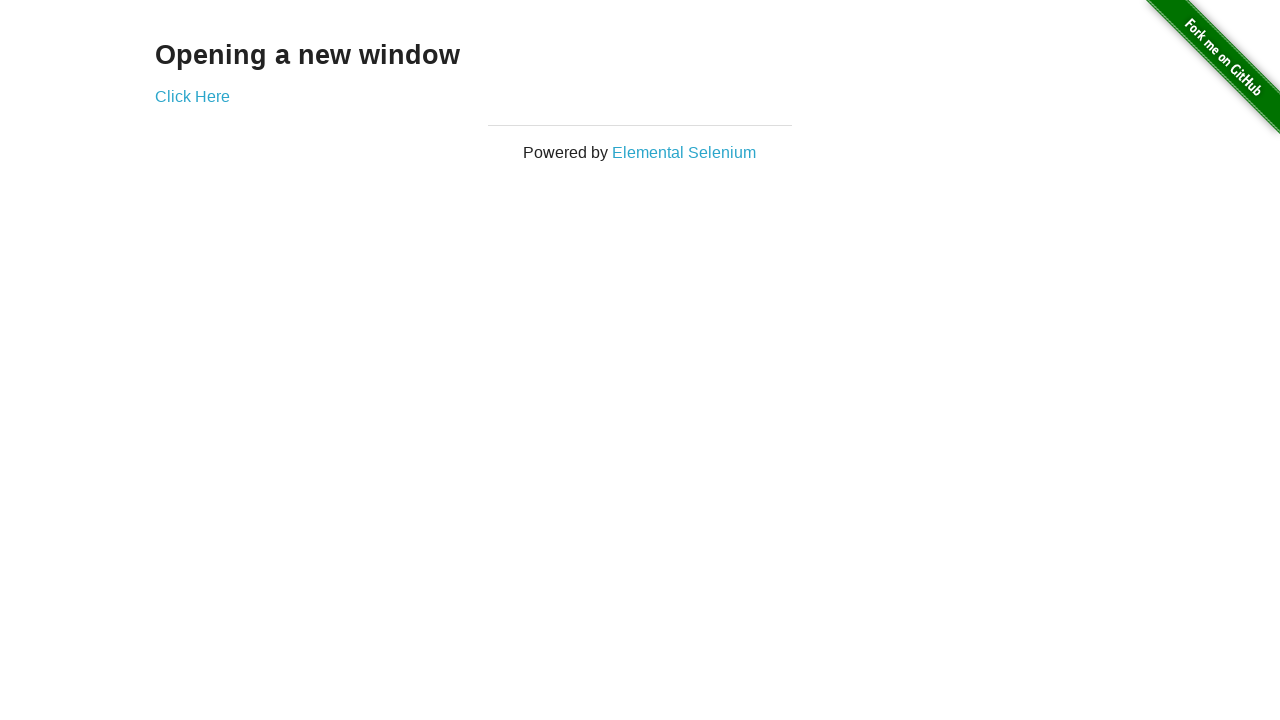

Verified h3 text is 'Opening a new window'
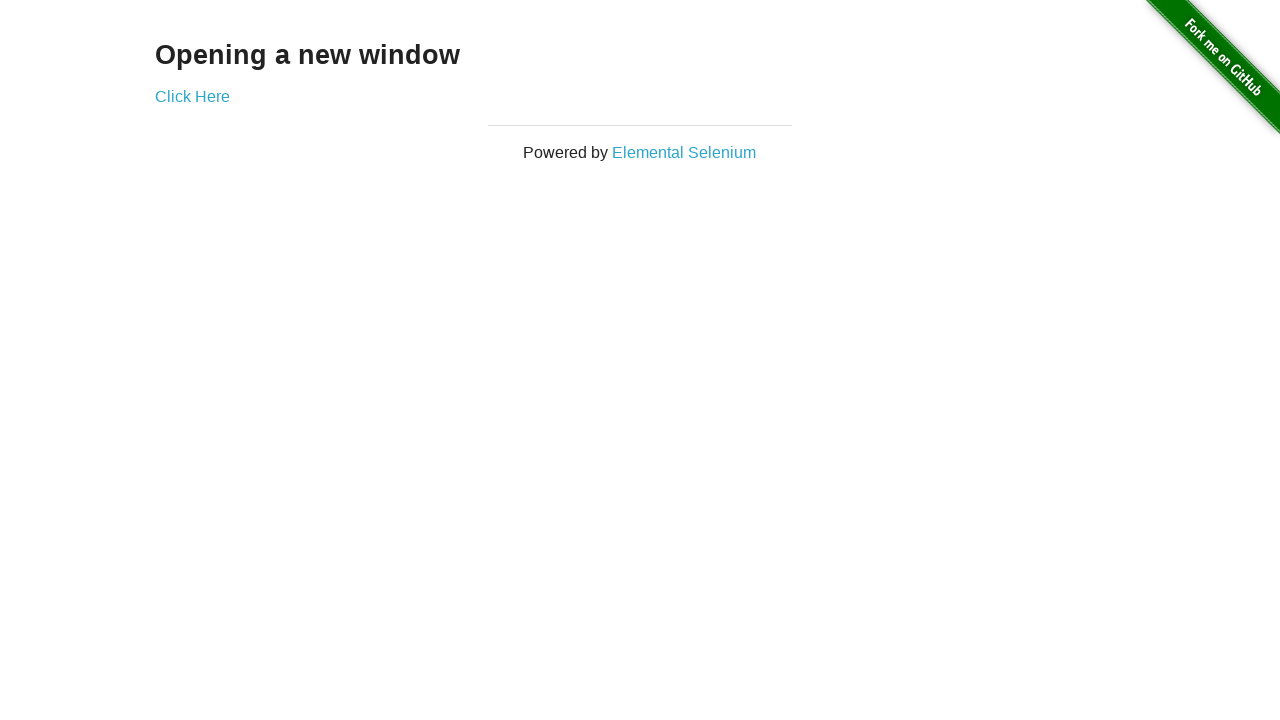

Verified initial page title is 'The Internet'
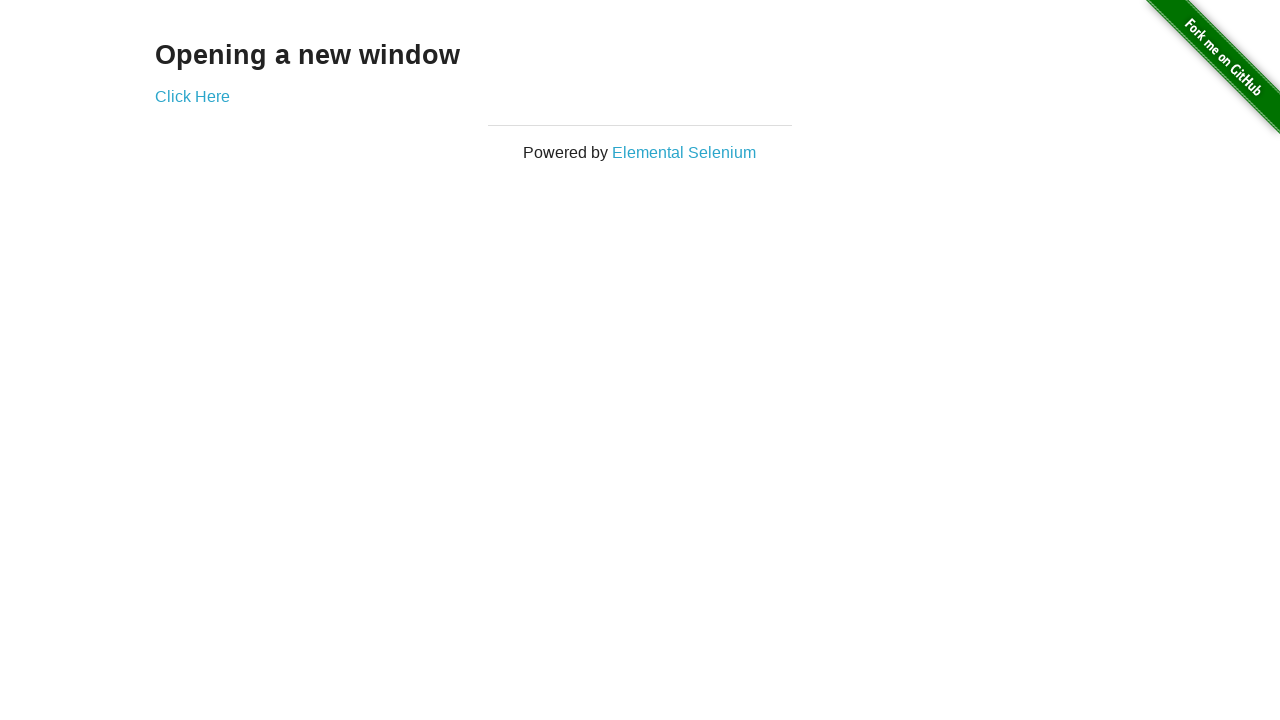

Clicked 'Click Here' link to open new window at (192, 96) on text=Click Here
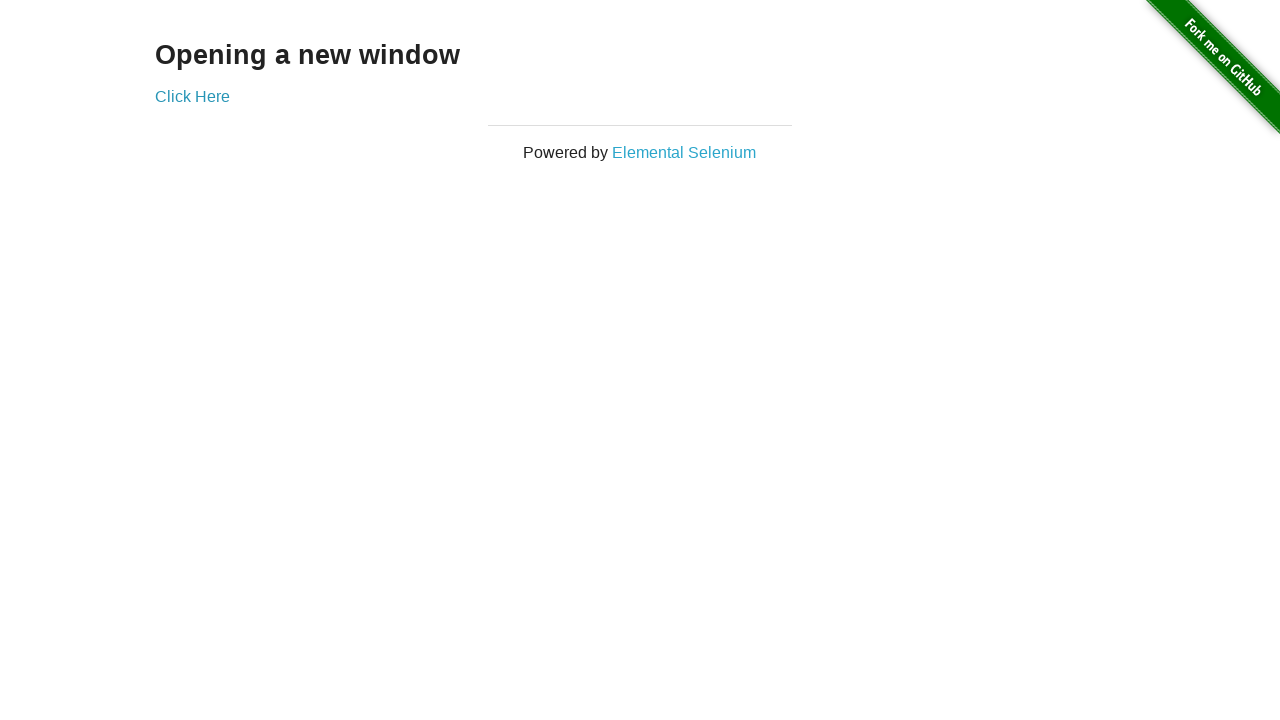

Captured new page object from opened window
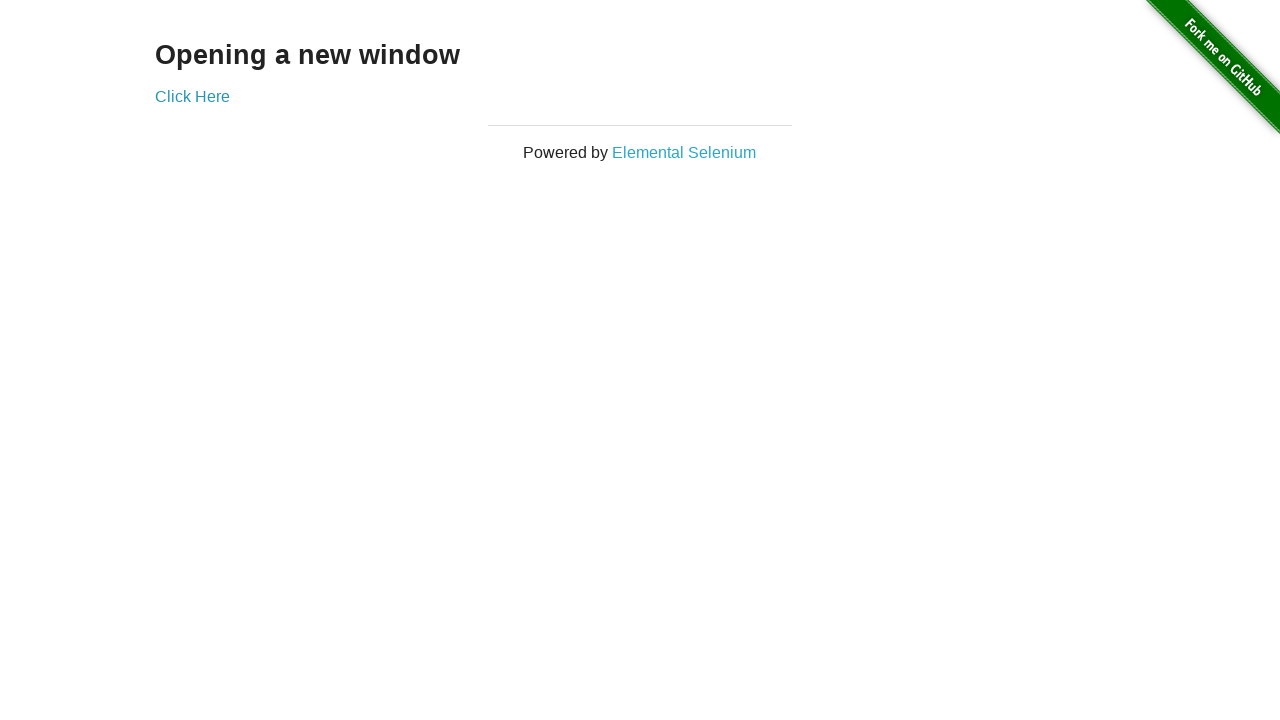

Waited for new page to fully load
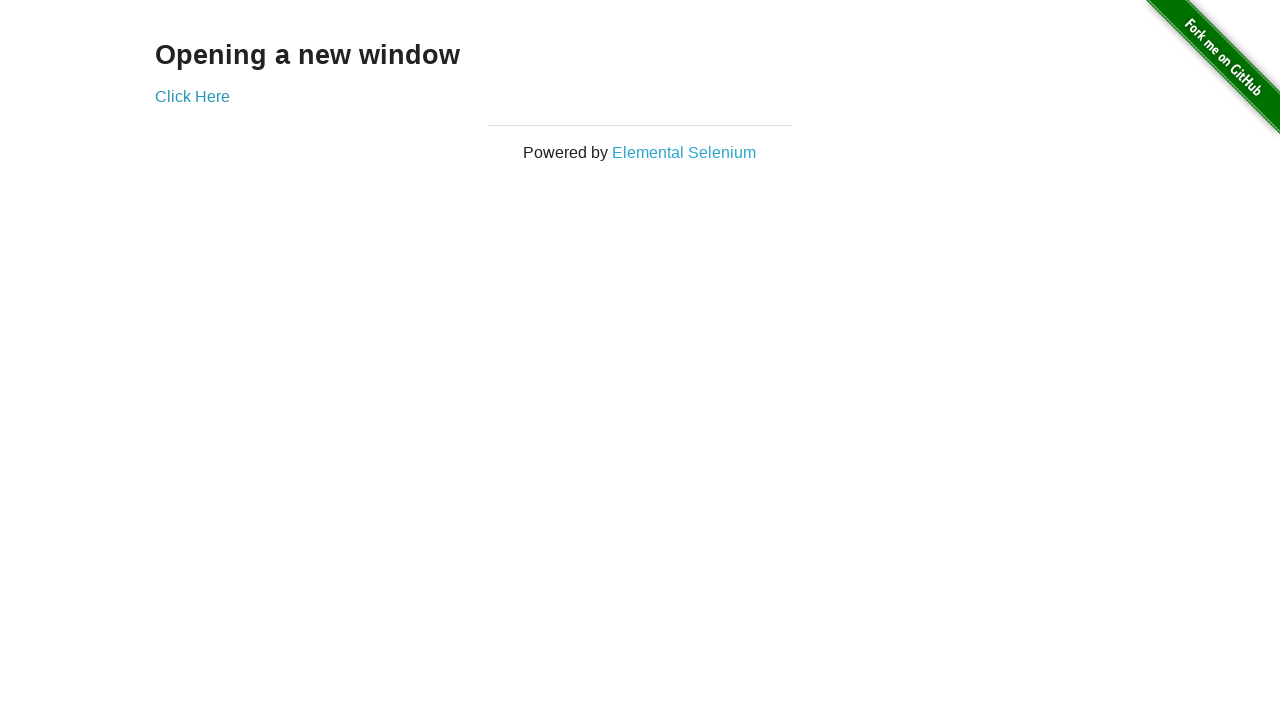

Verified new window title is 'New Window'
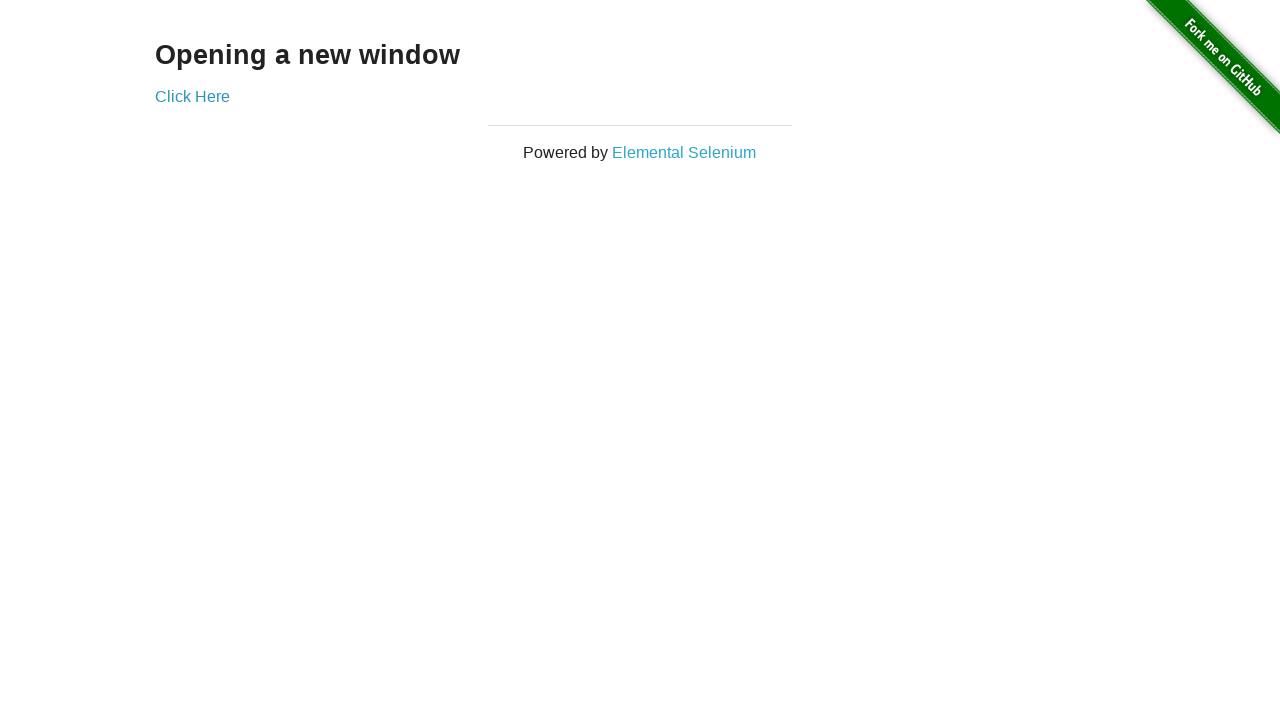

Retrieved h3 text content from new window
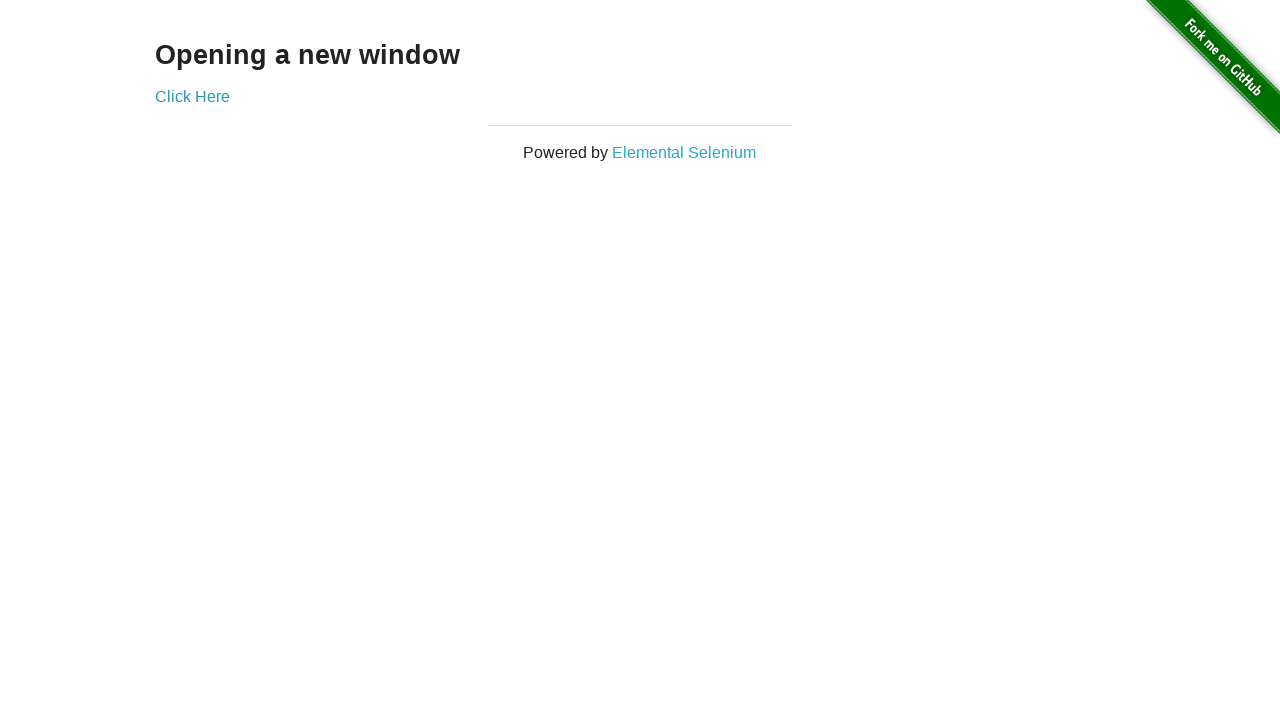

Verified h3 text on new window is 'New Window'
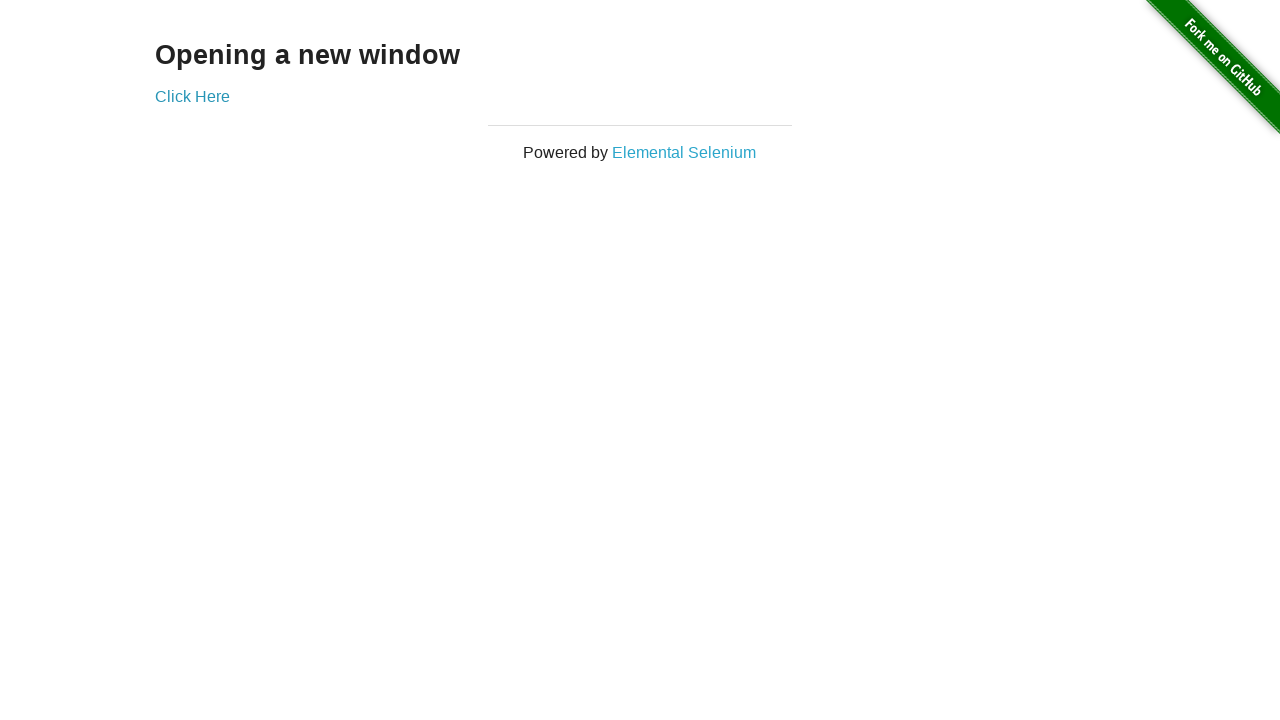

Switched back to original window
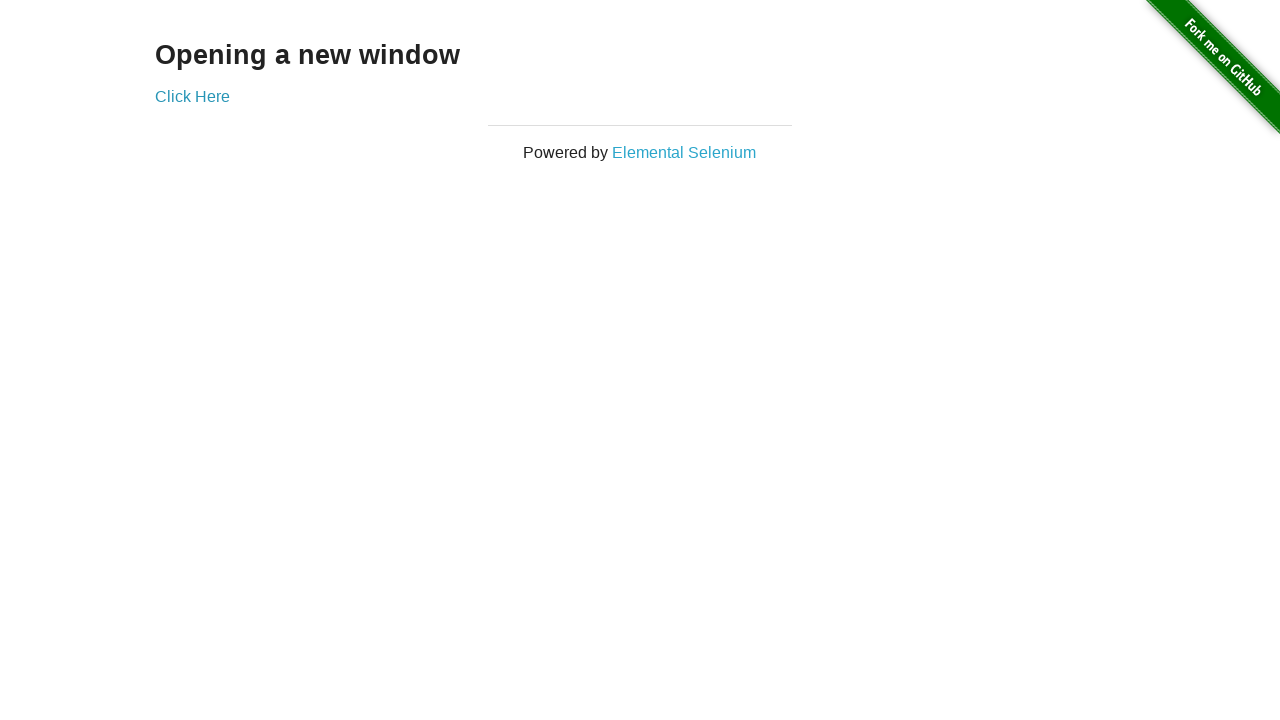

Verified original page title is still 'The Internet'
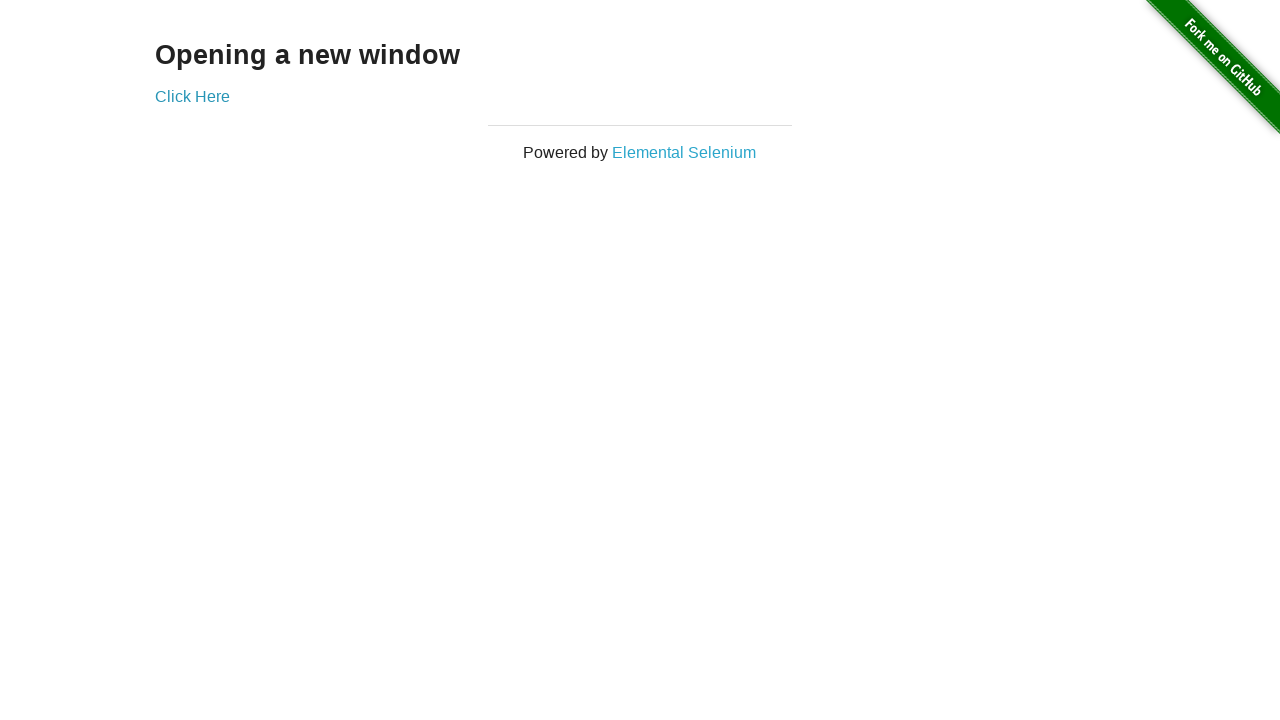

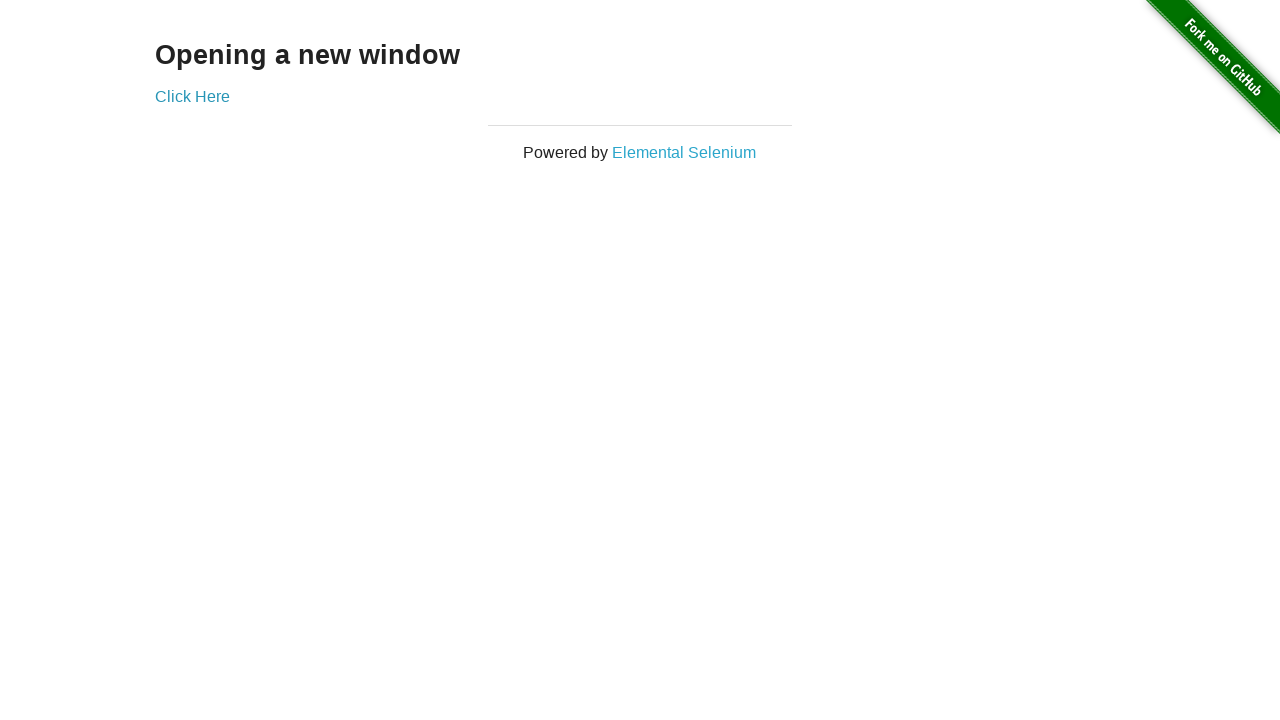